Navigates to the Delhi Capitals official website to verify the page loads successfully.

Starting URL: https://www.delhicapitals.in/

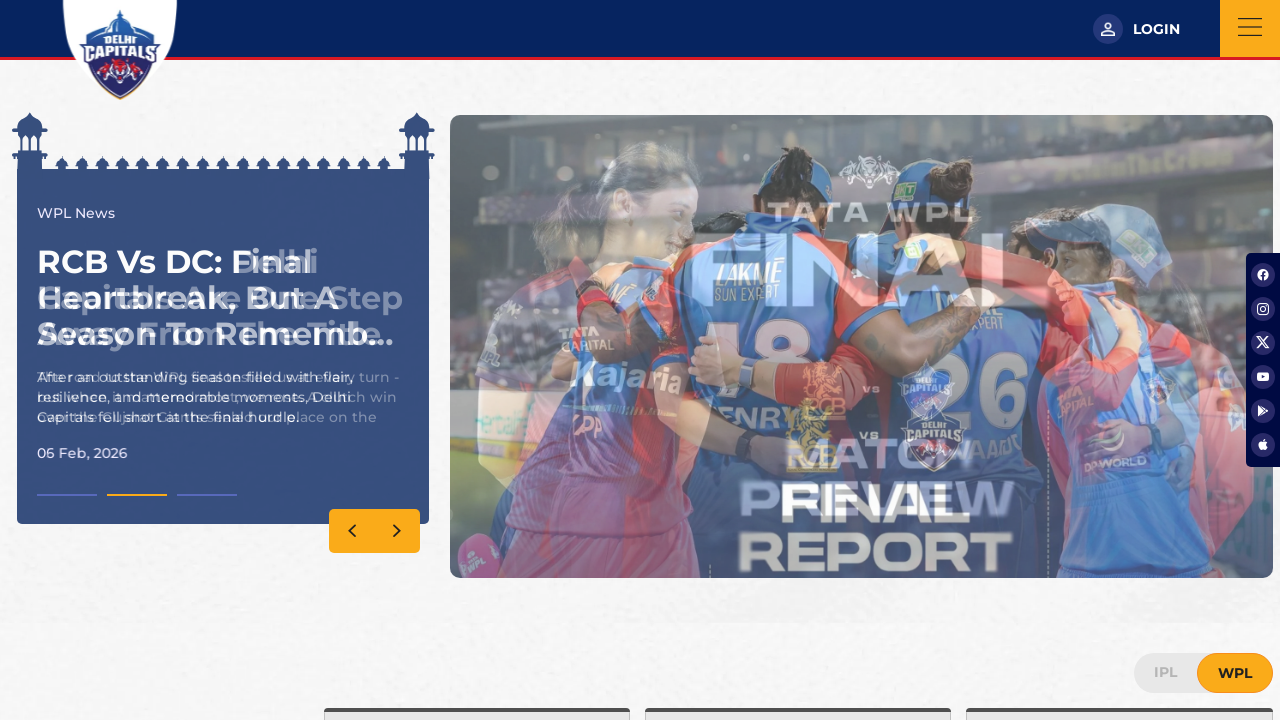

Delhi Capitals website loaded successfully - DOM content loaded
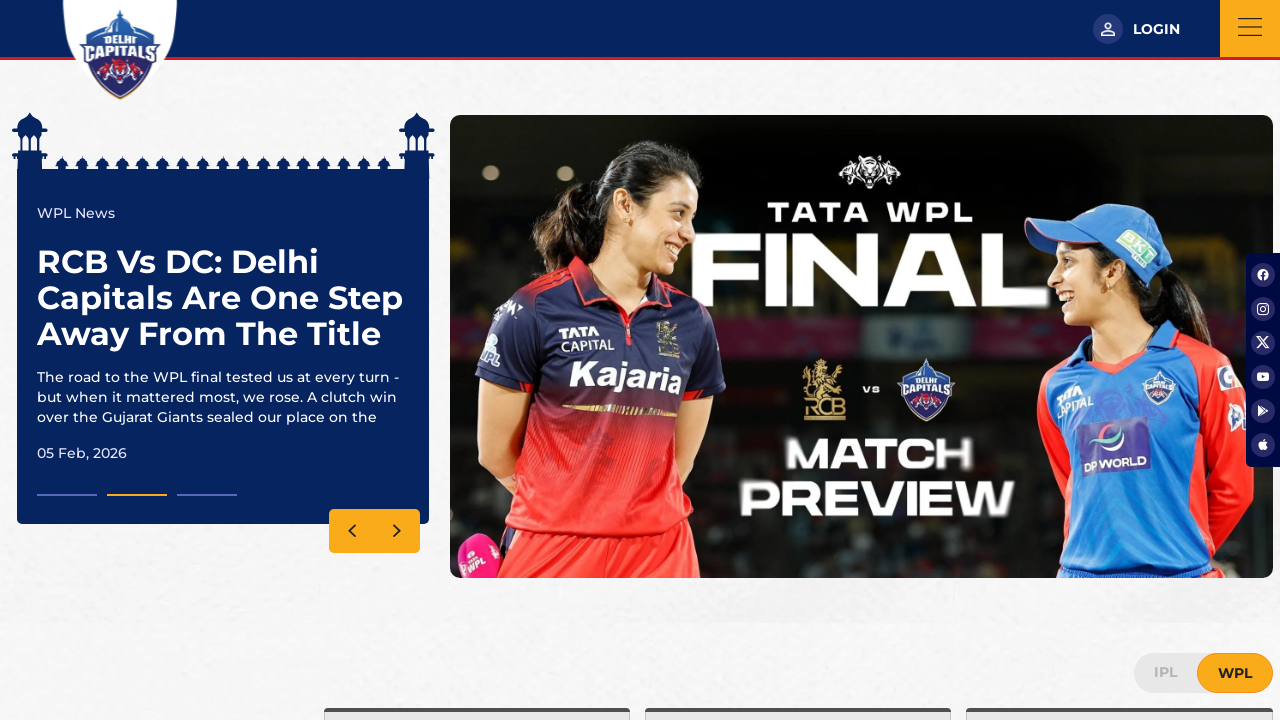

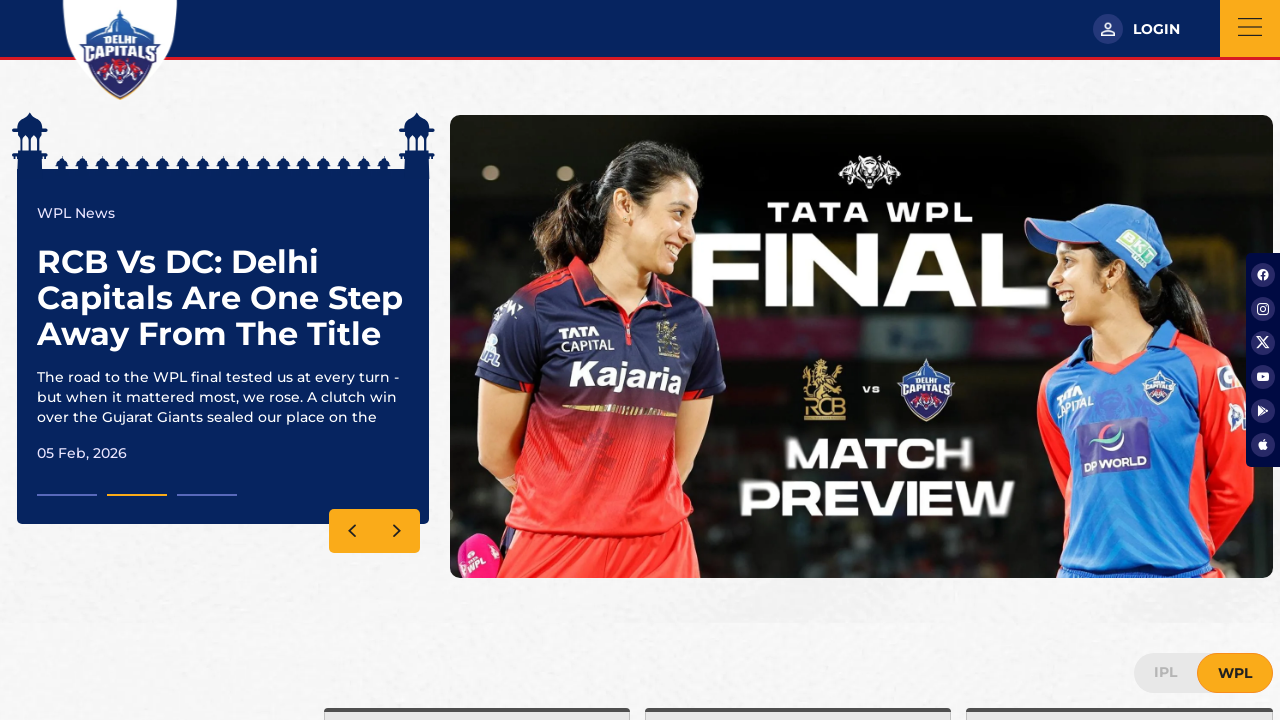